Demonstrates various JavaScript executor operations including clicking elements, refreshing the page, navigating browser history, filling input fields via JavaScript, and styling elements on the Sauce Demo page.

Starting URL: https://www.saucedemo.com/

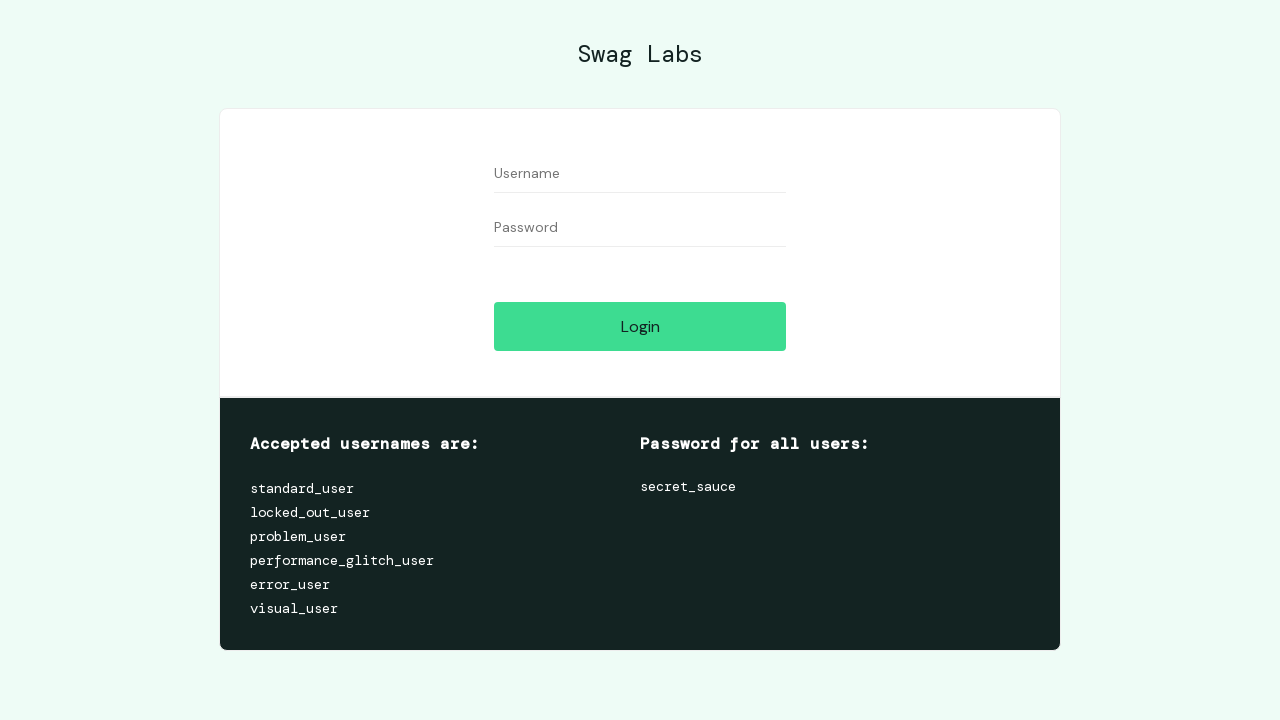

Retrieved page title using JavaScript
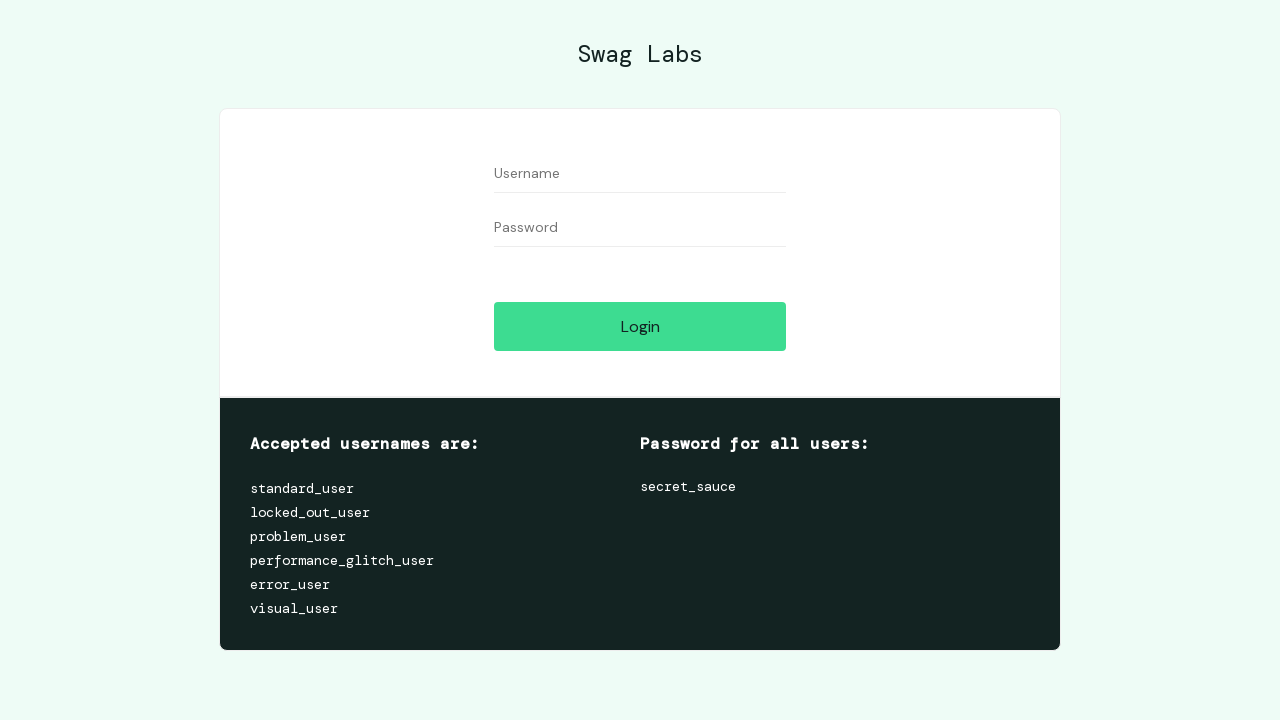

Retrieved page URL using JavaScript
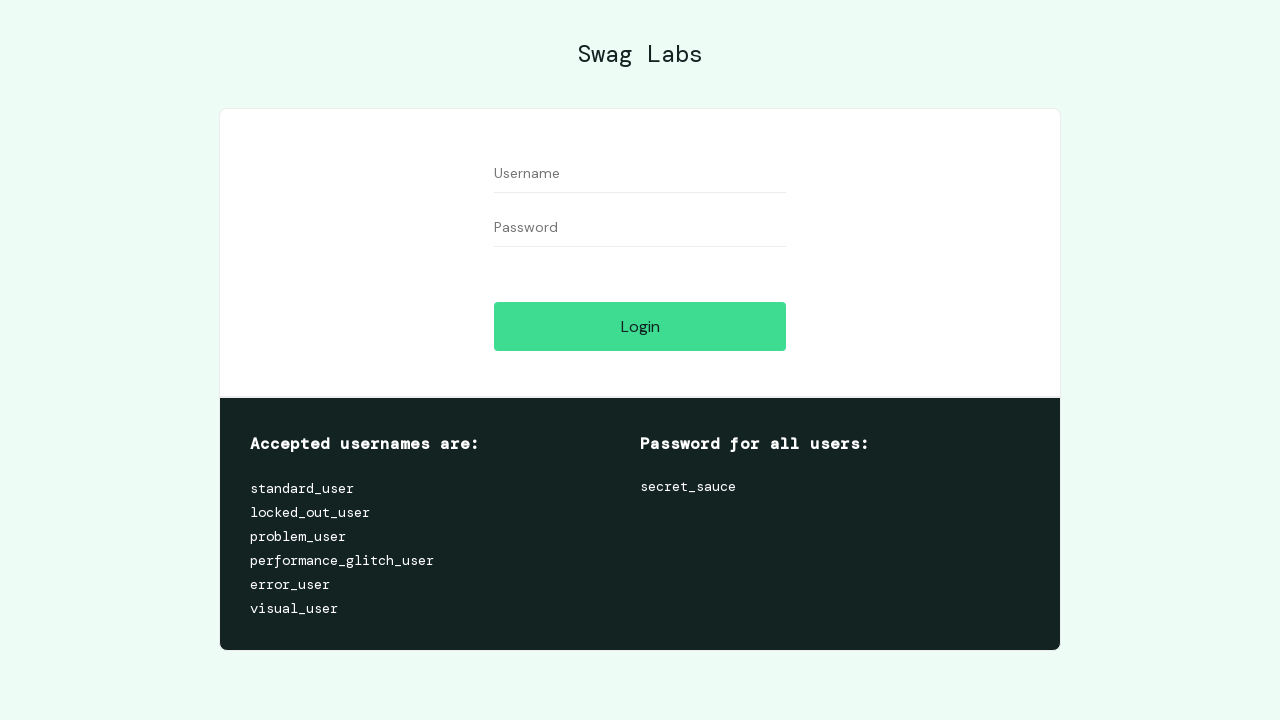

Clicked login button using JavaScript executor
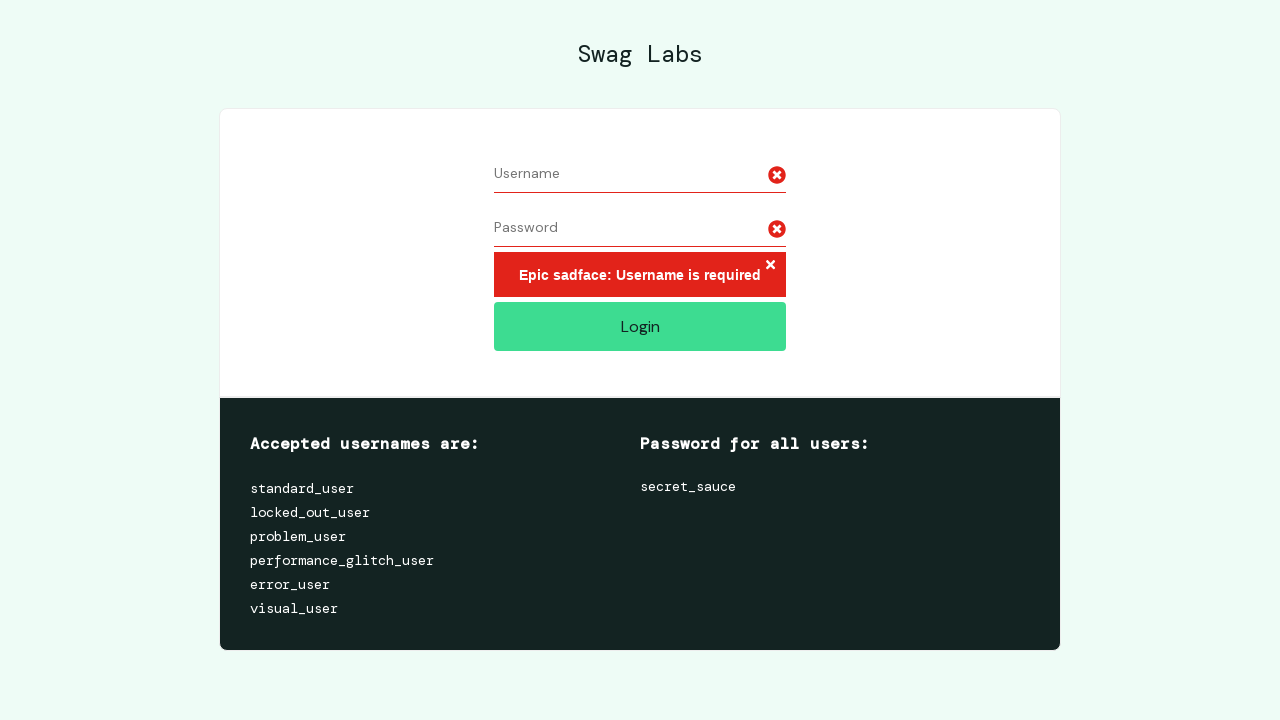

Refreshed page using JavaScript
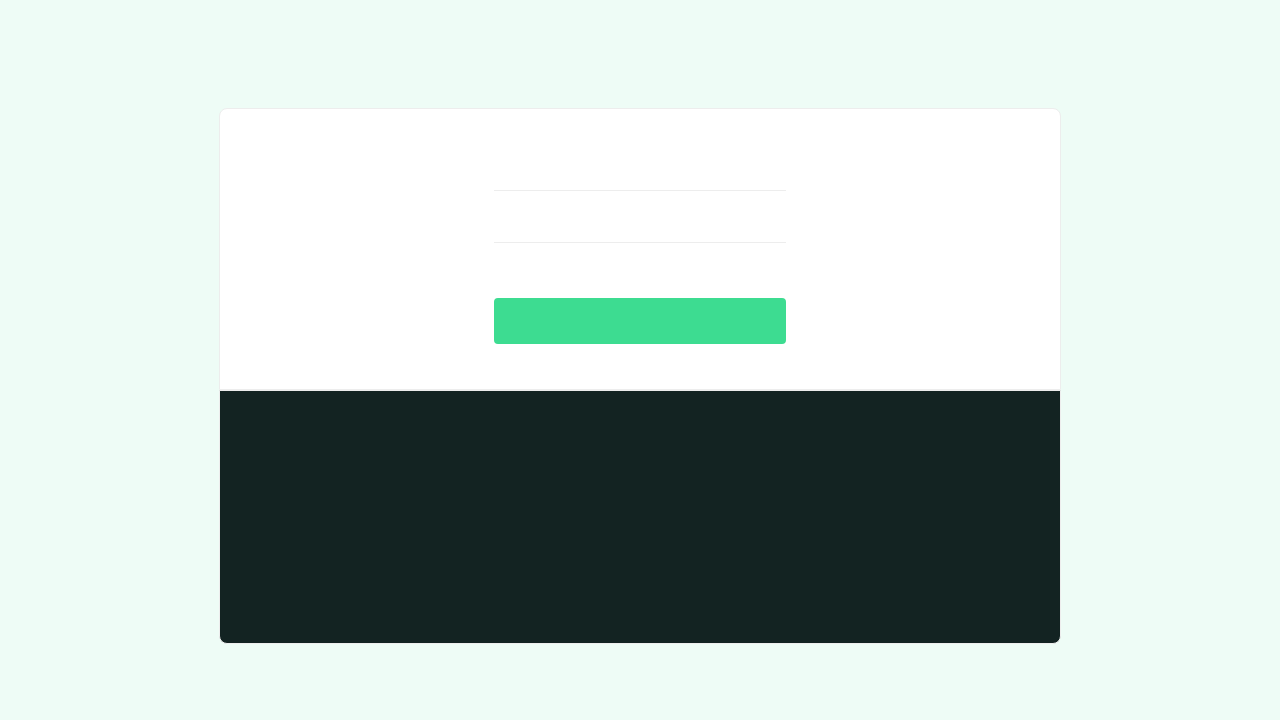

Page finished loading after refresh
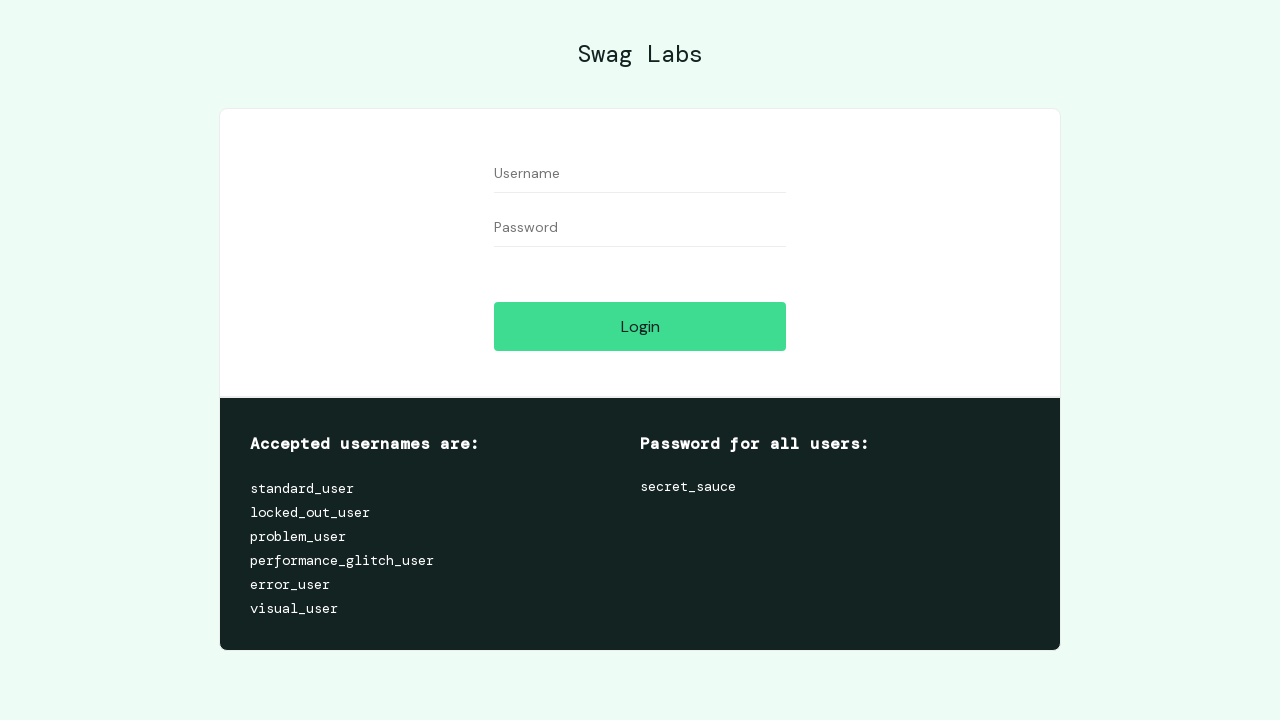

Navigated to previous page using browser history
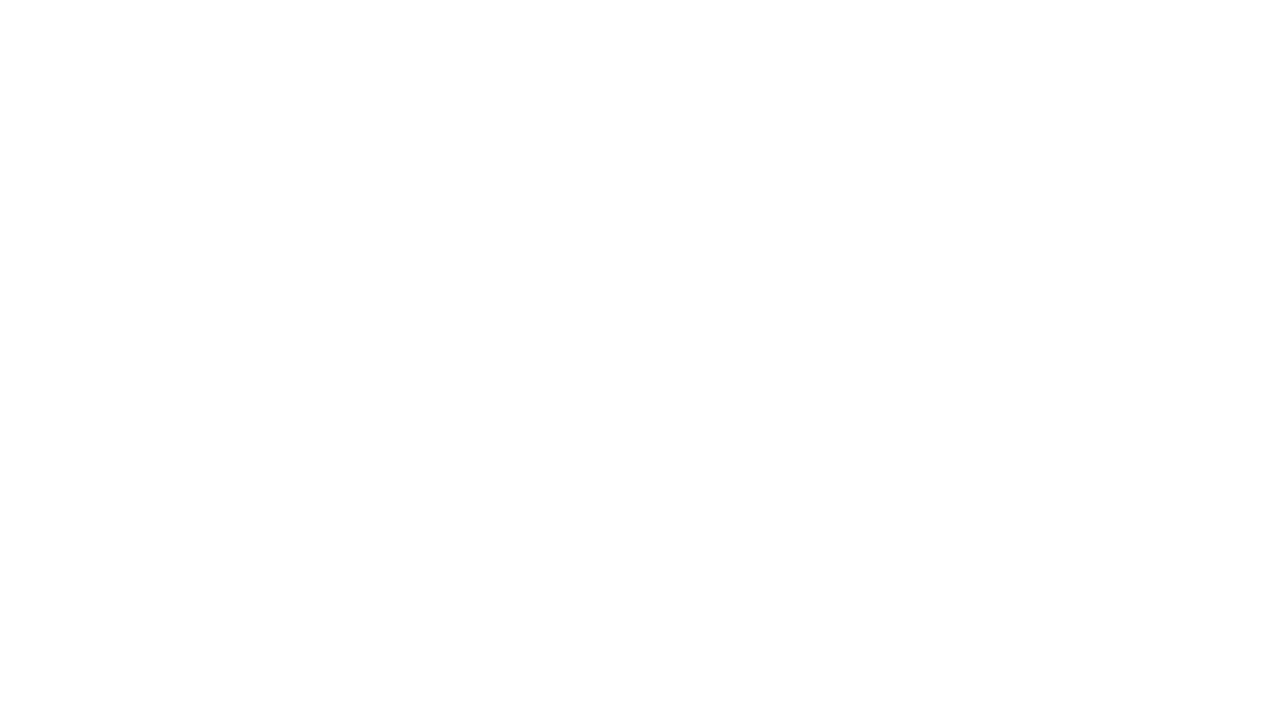

Previous page finished loading
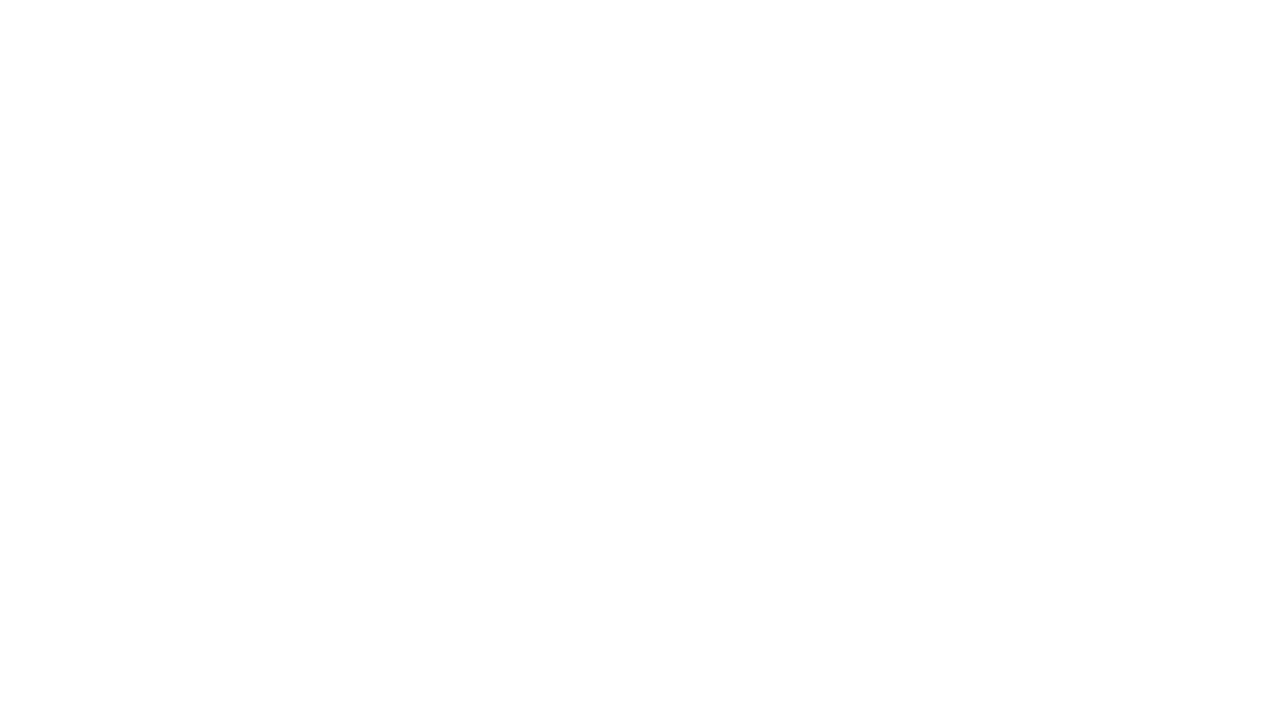

Navigated to next page using browser history
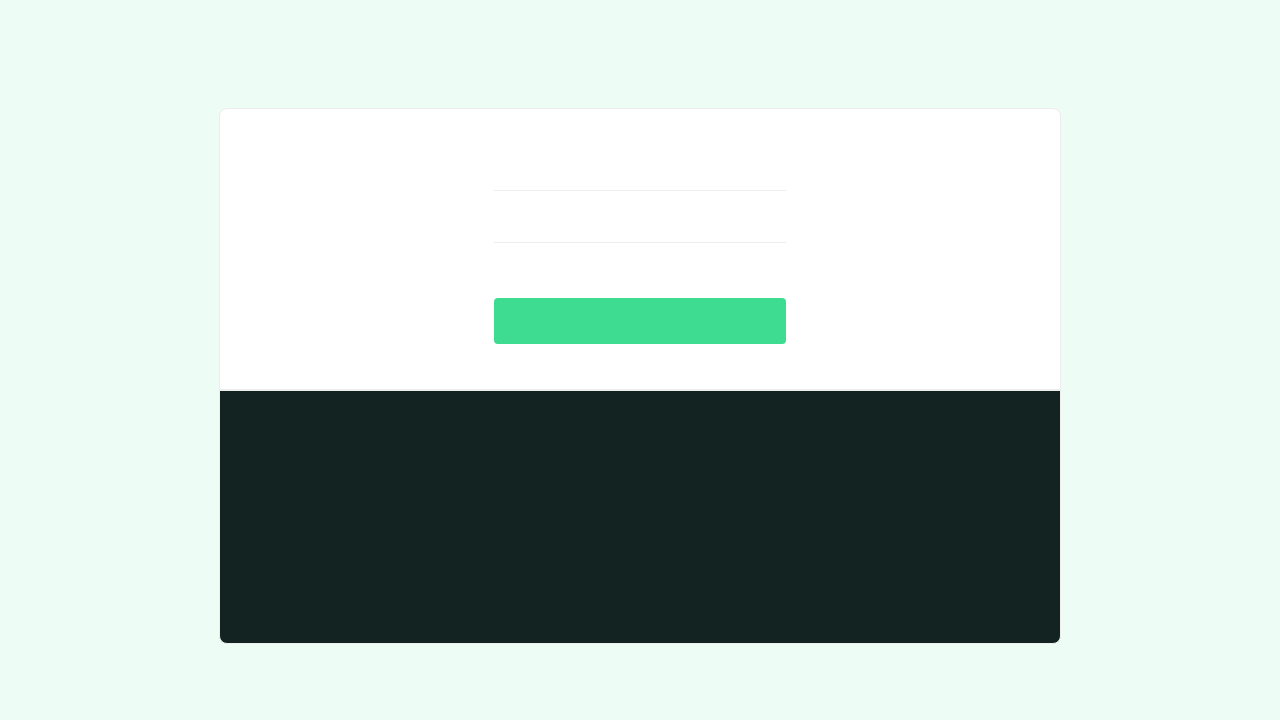

Next page finished loading
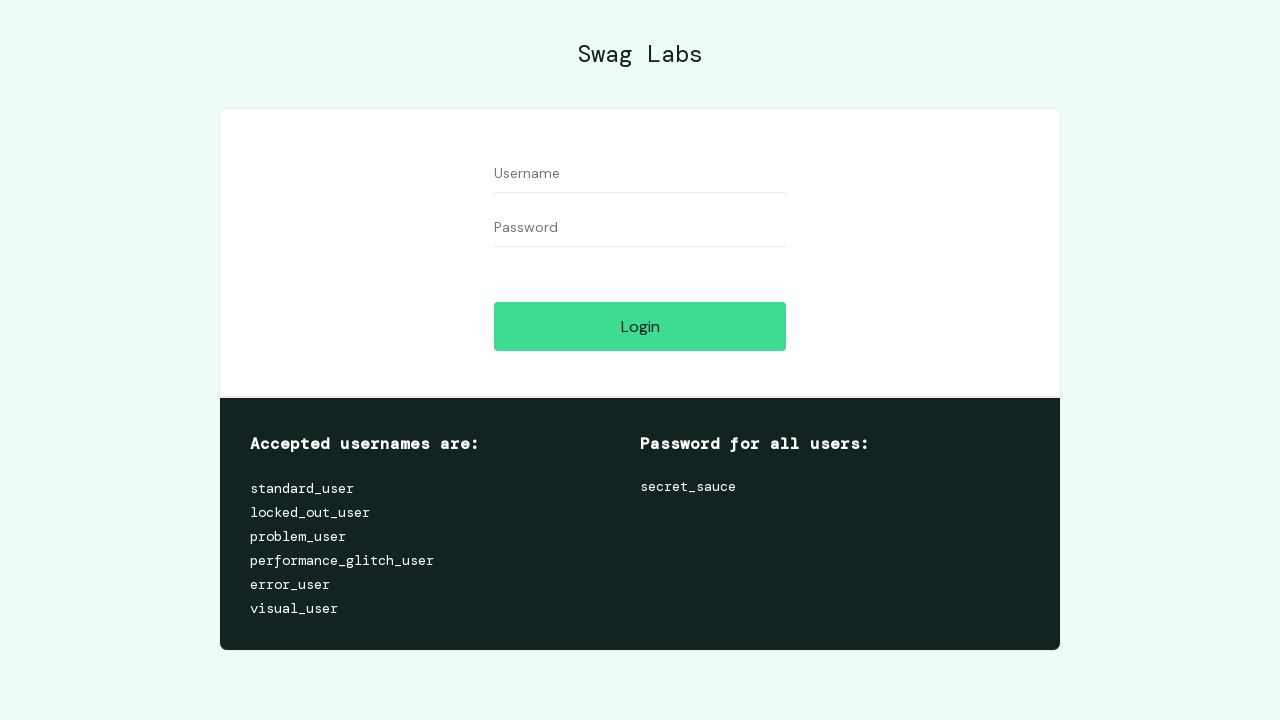

Filled username field with 'Sanjeevani' via JavaScript
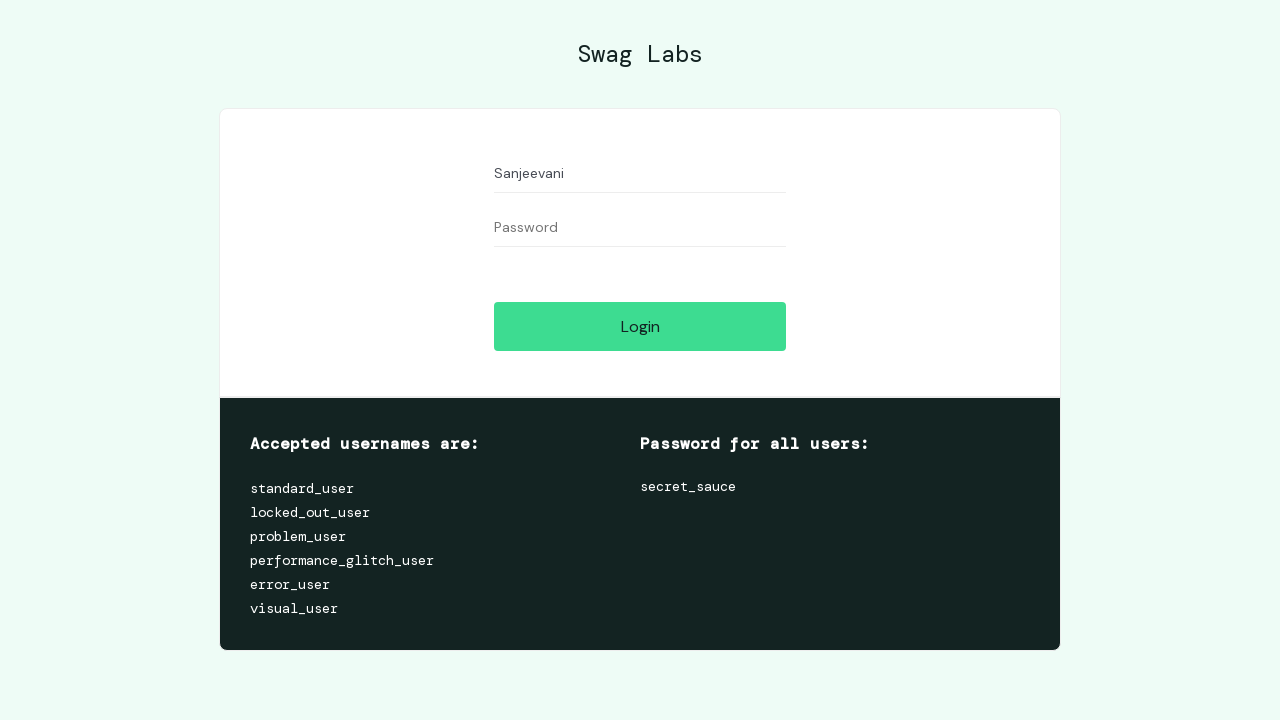

Navigated to Google India using JavaScript
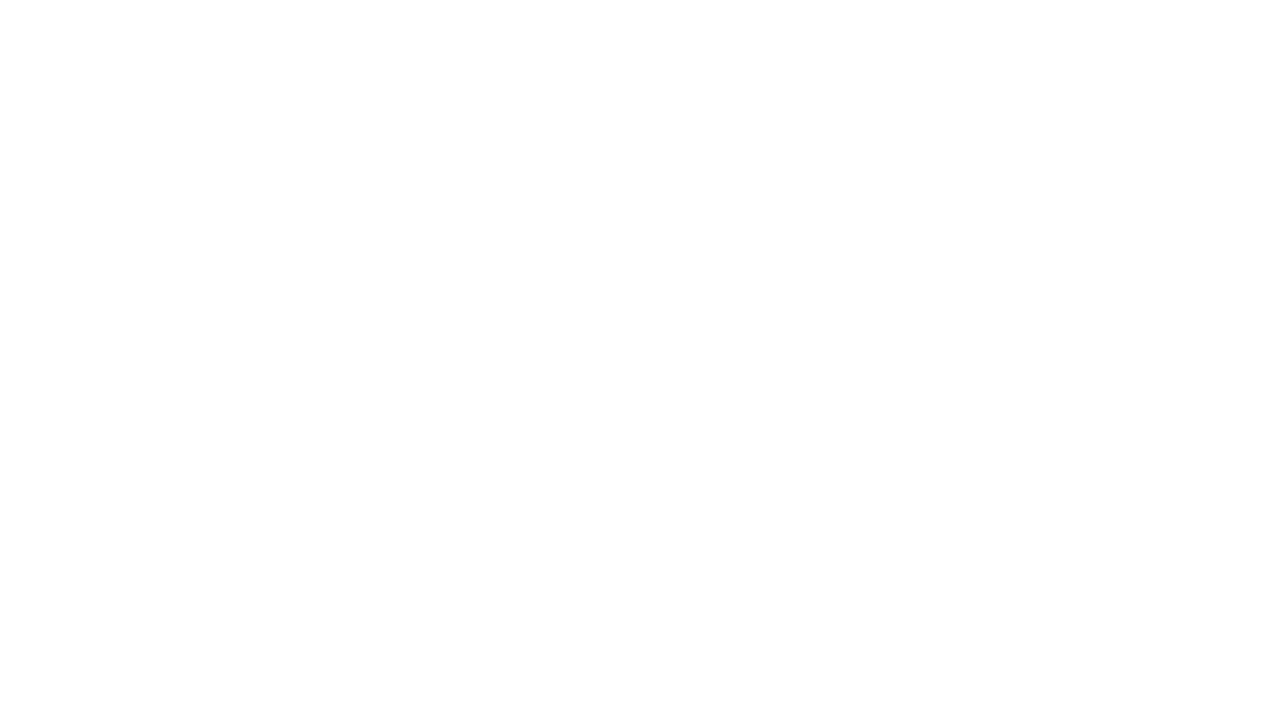

Google India page finished loading
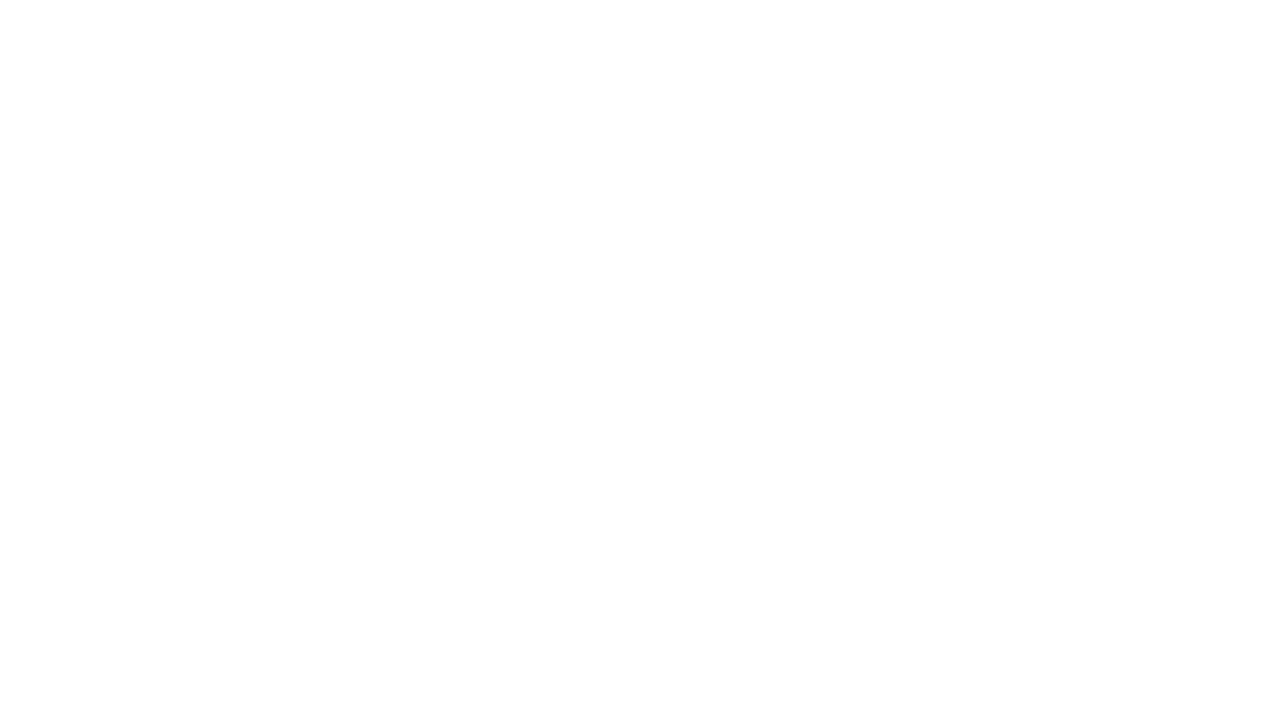

Navigated back to Sauce Demo using browser history
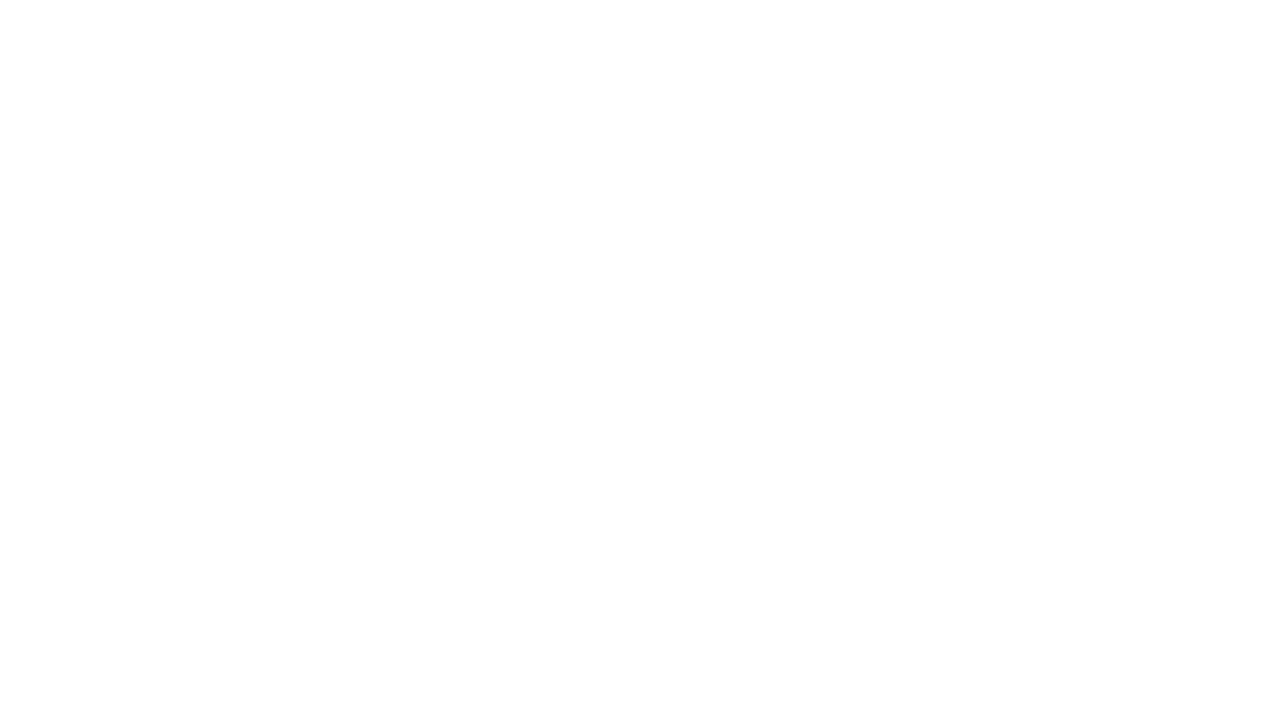

Sauce Demo page finished loading after navigation back
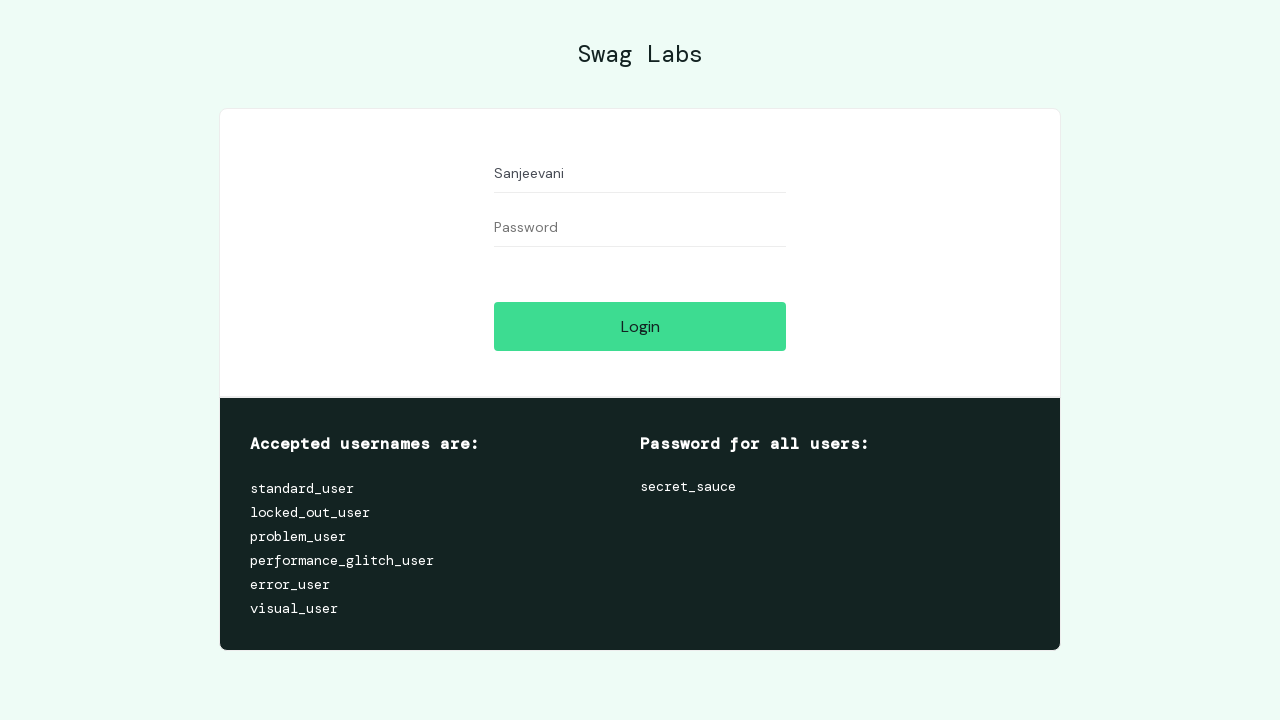

Applied red dotted border styling to username field
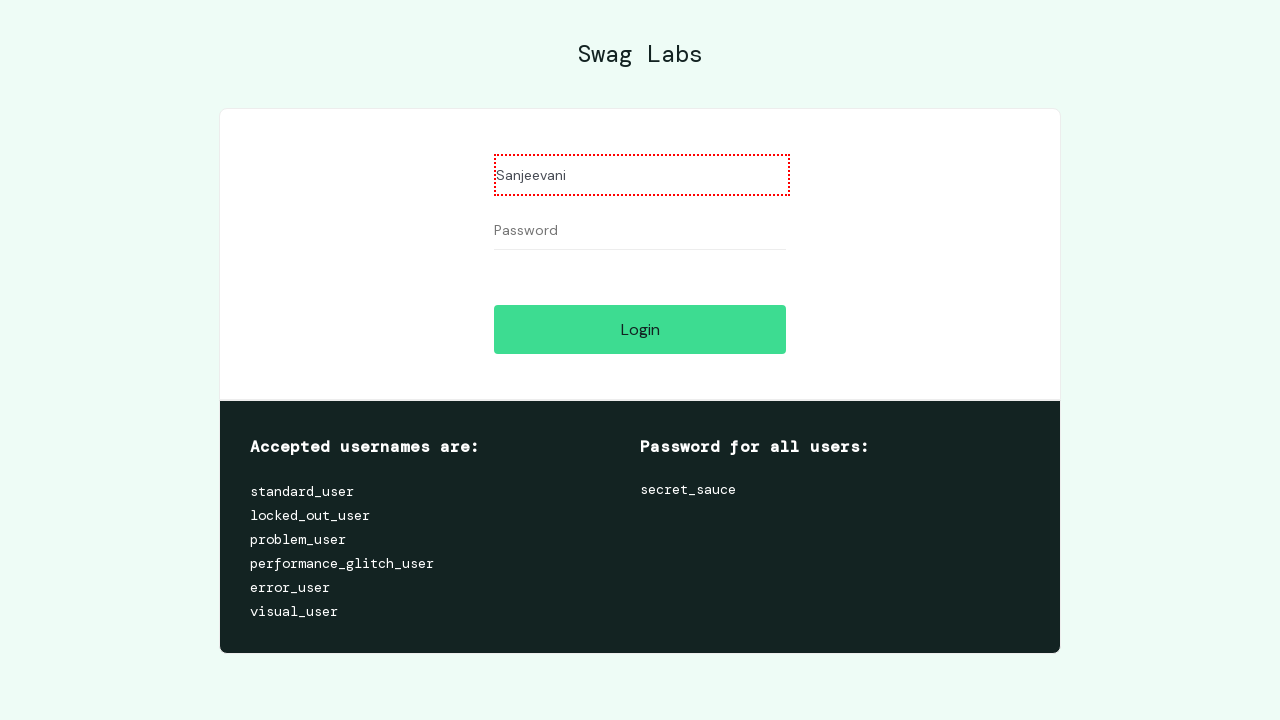

Applied yellow background styling to password field
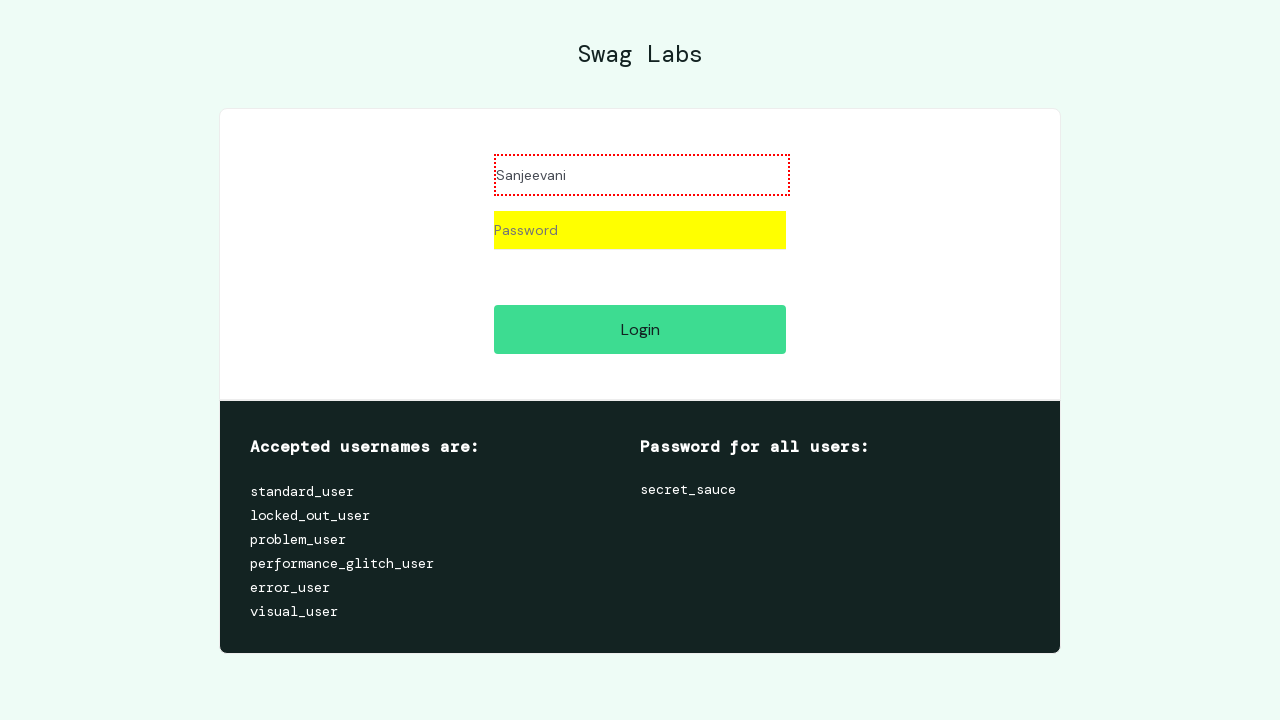

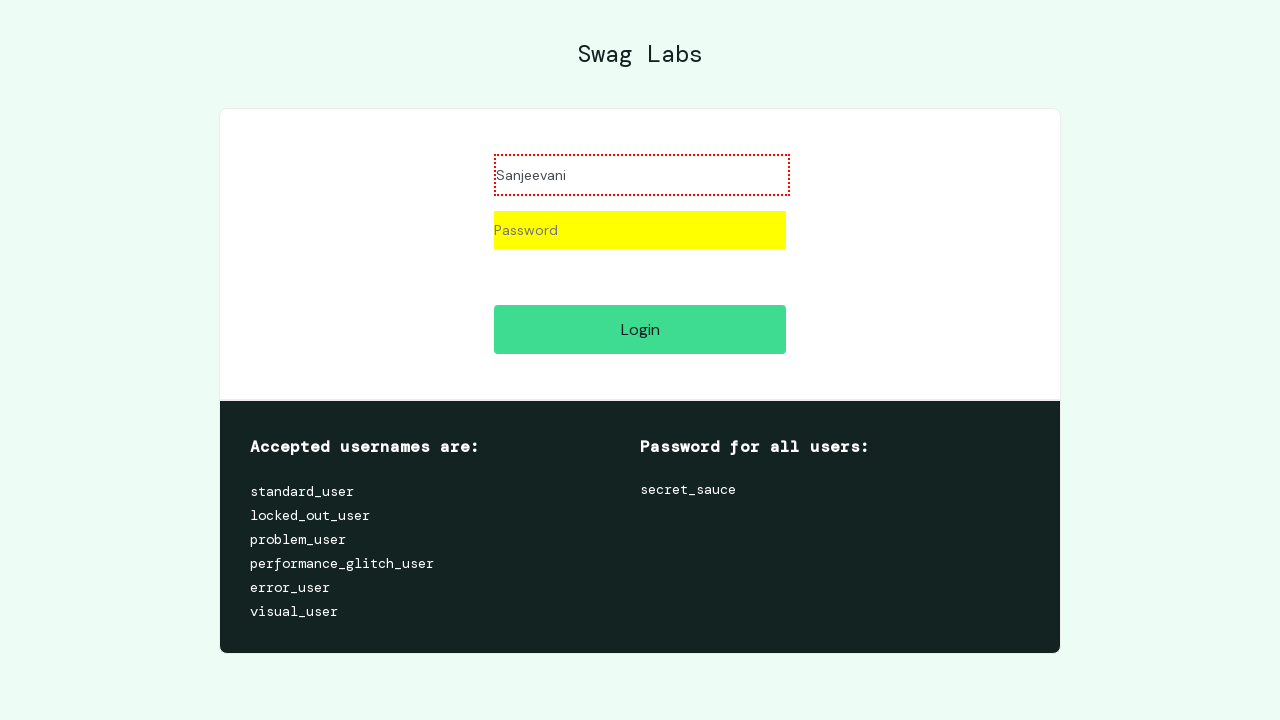